Tests dropdown selection functionality by iterating through options and verifying that each option can be selected correctly

Starting URL: http://the-internet.herokuapp.com/dropdown

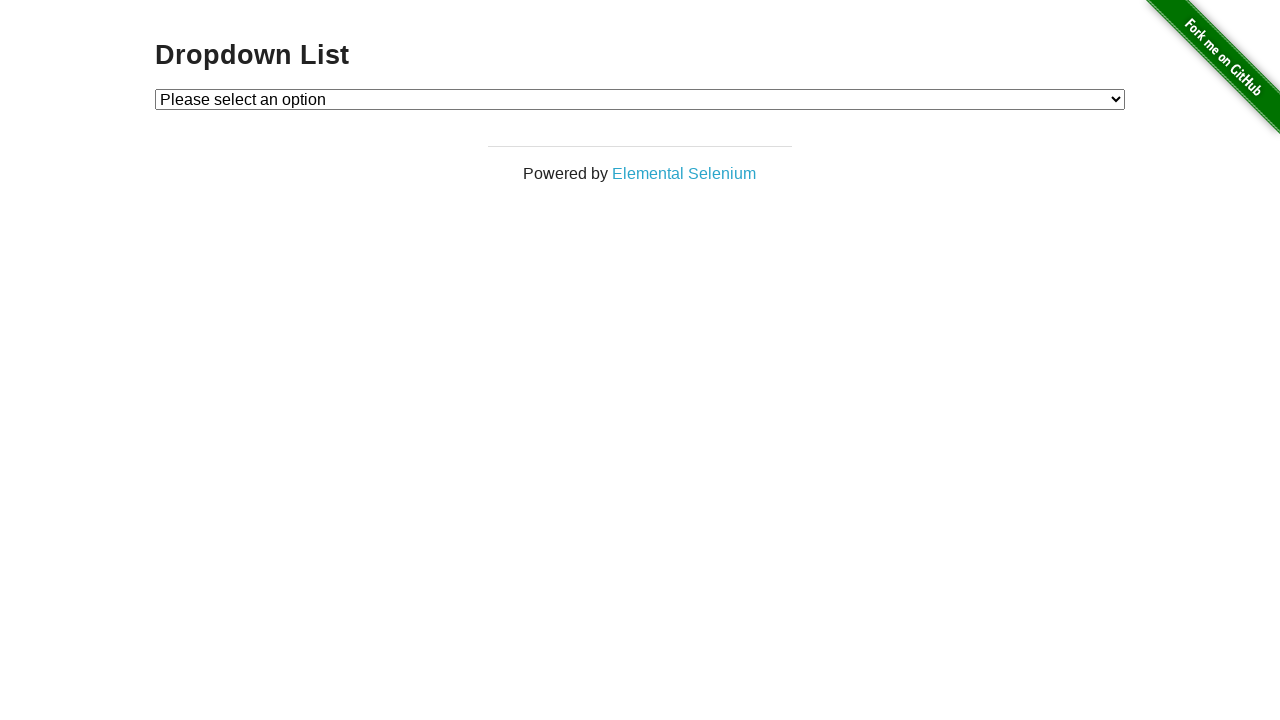

Located the dropdown element
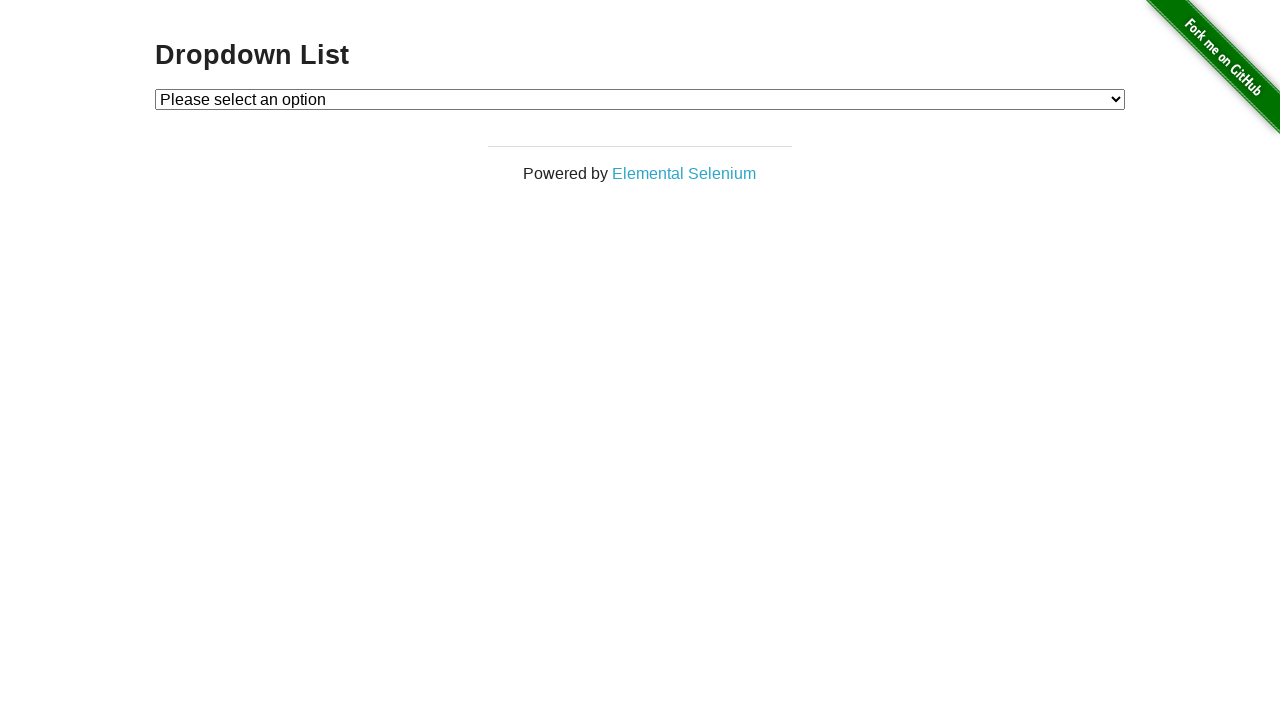

Verified default dropdown selection is 'Please select an option'
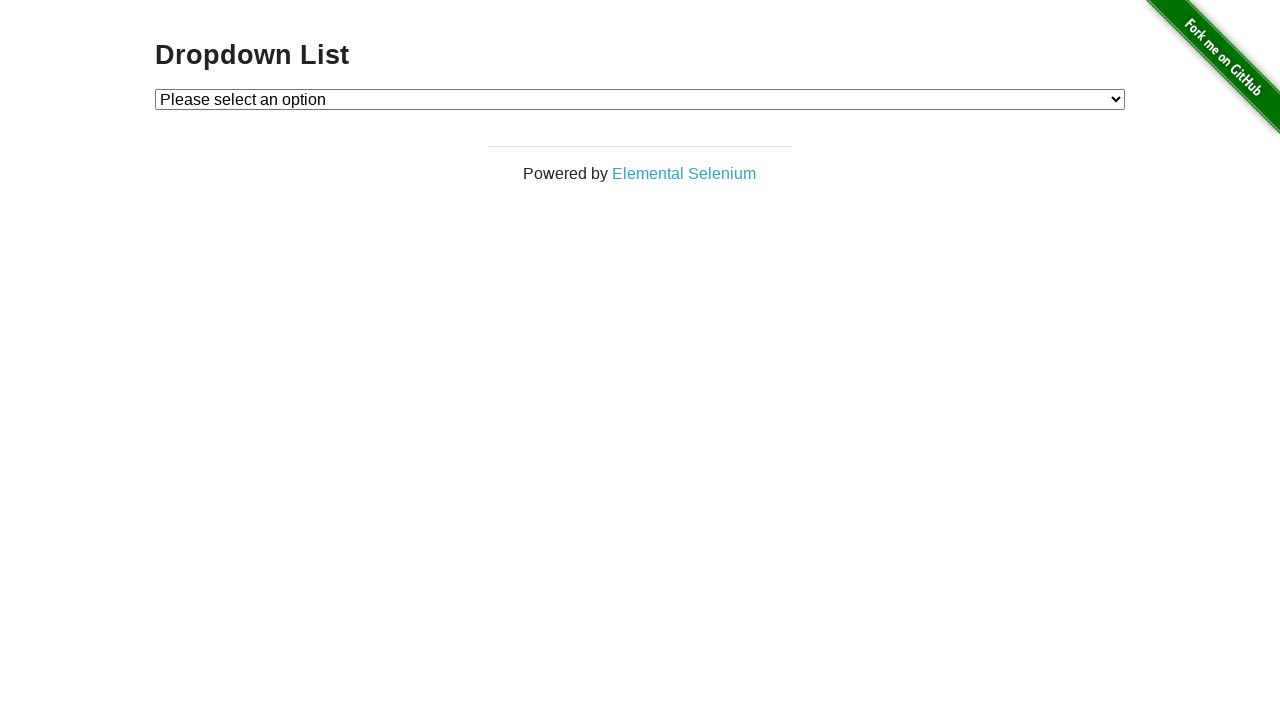

Selected Option 1 from dropdown on #dropdown
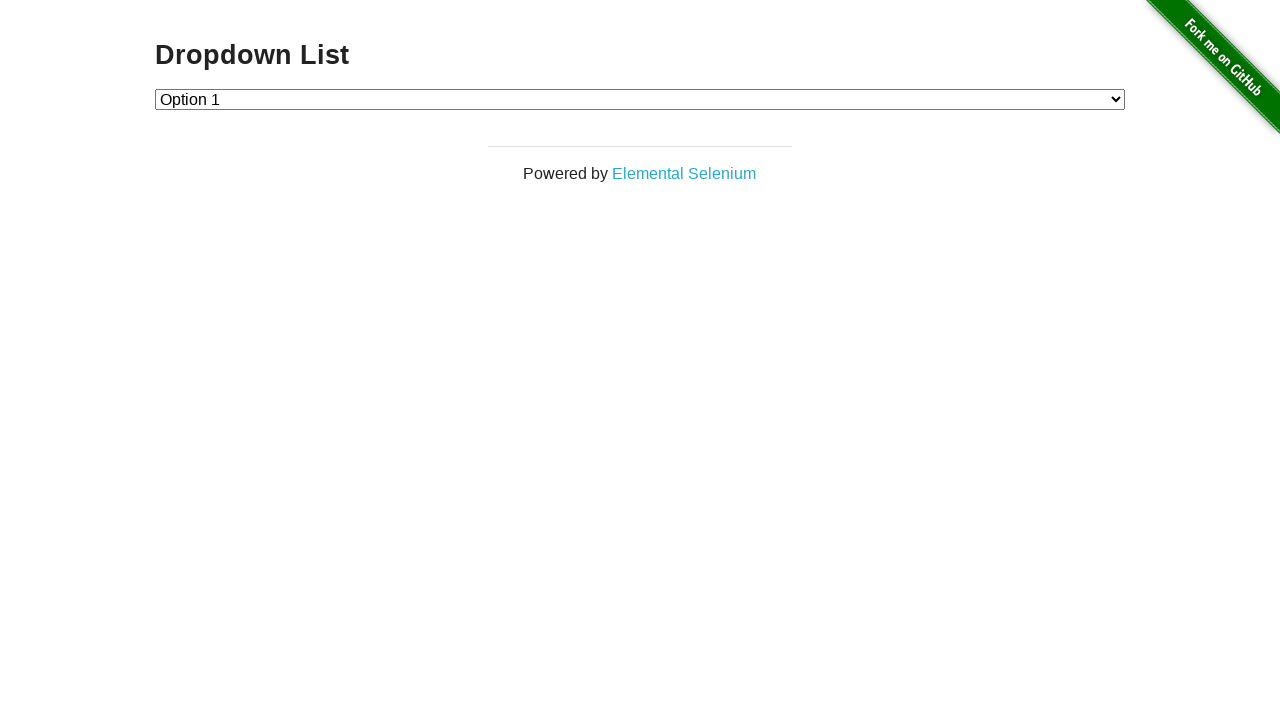

Verified Option 1 is now selected
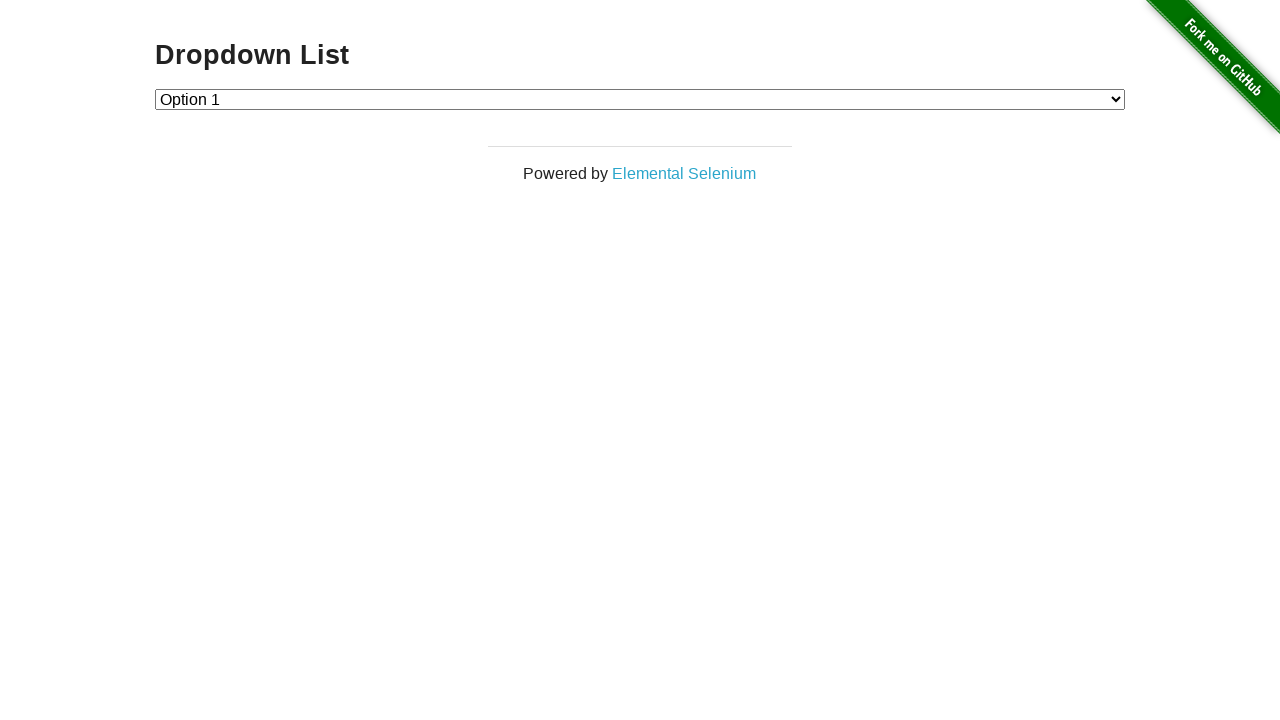

Selected Option 2 from dropdown on #dropdown
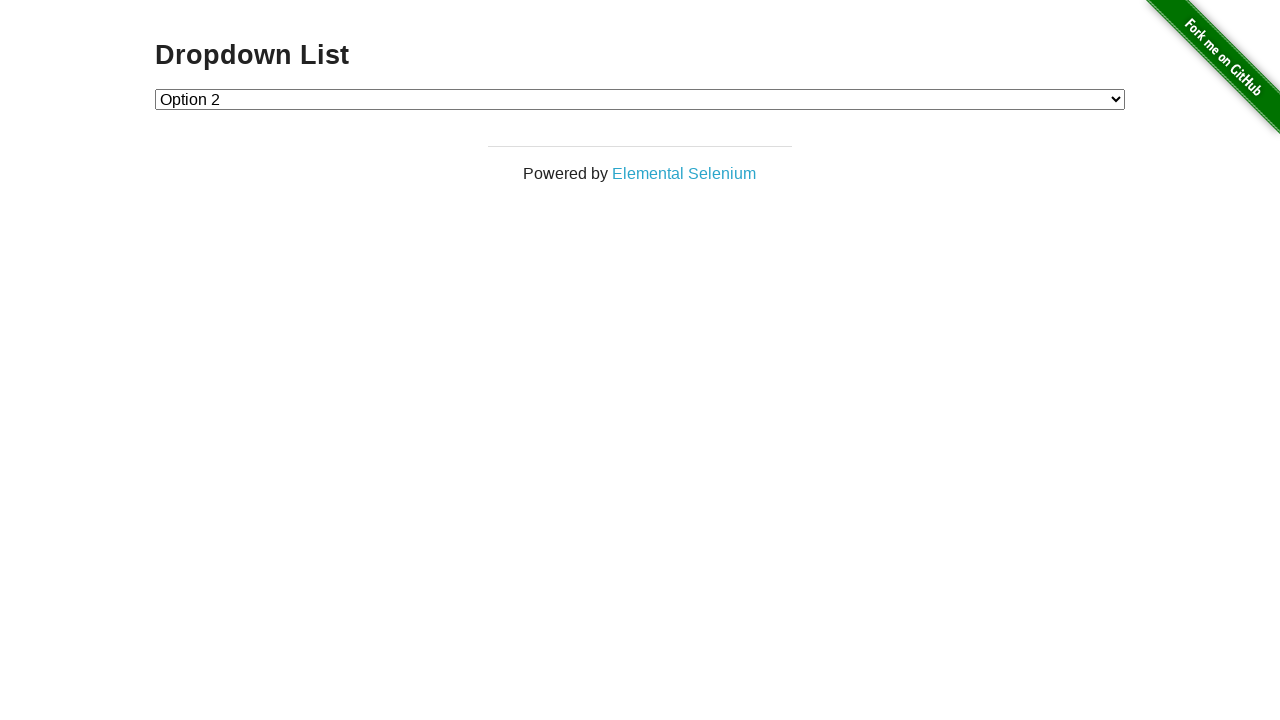

Verified Option 2 is now selected
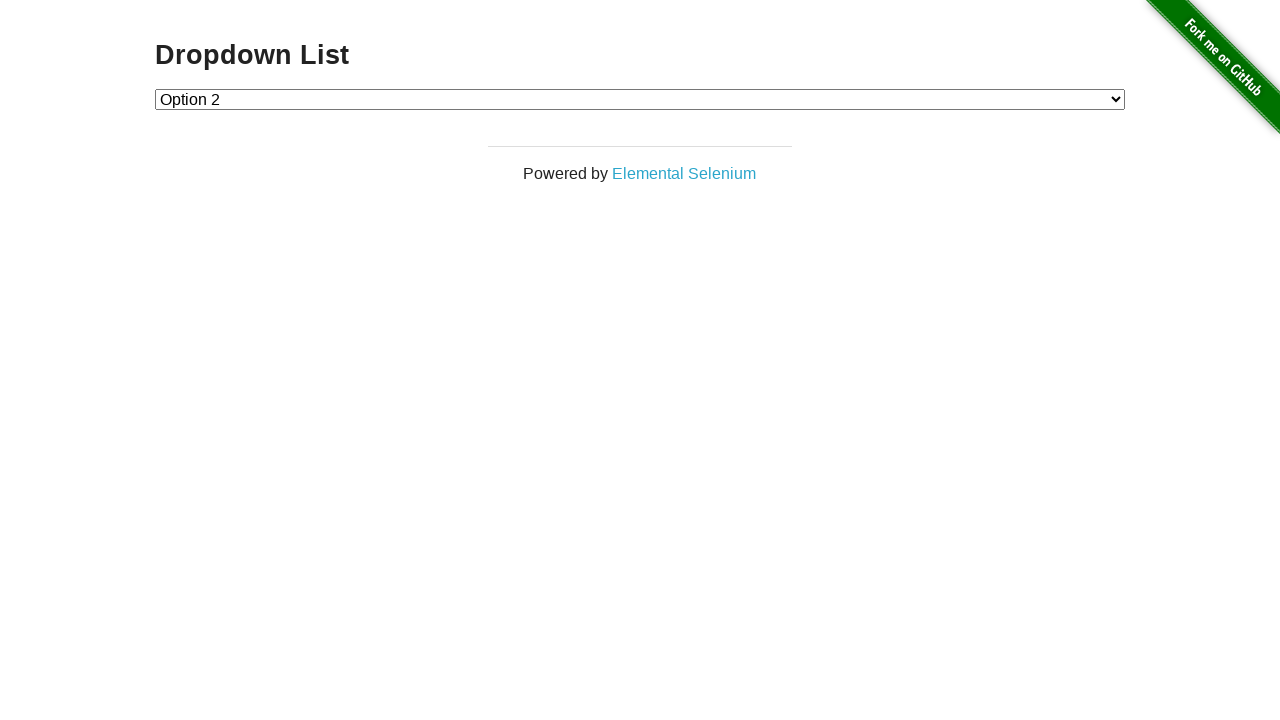

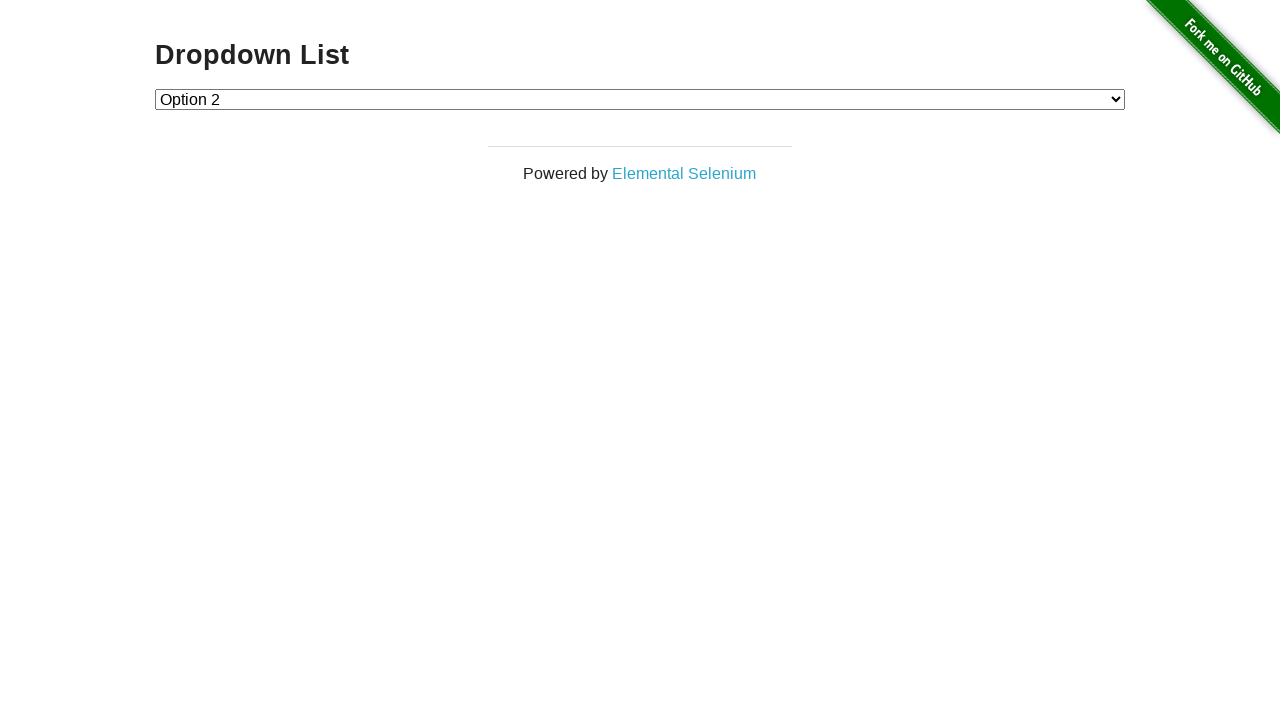